Tests that the business email field shows a required field error when clicked and then blurred without input

Starting URL: https://www.haptik.ai/request-demo

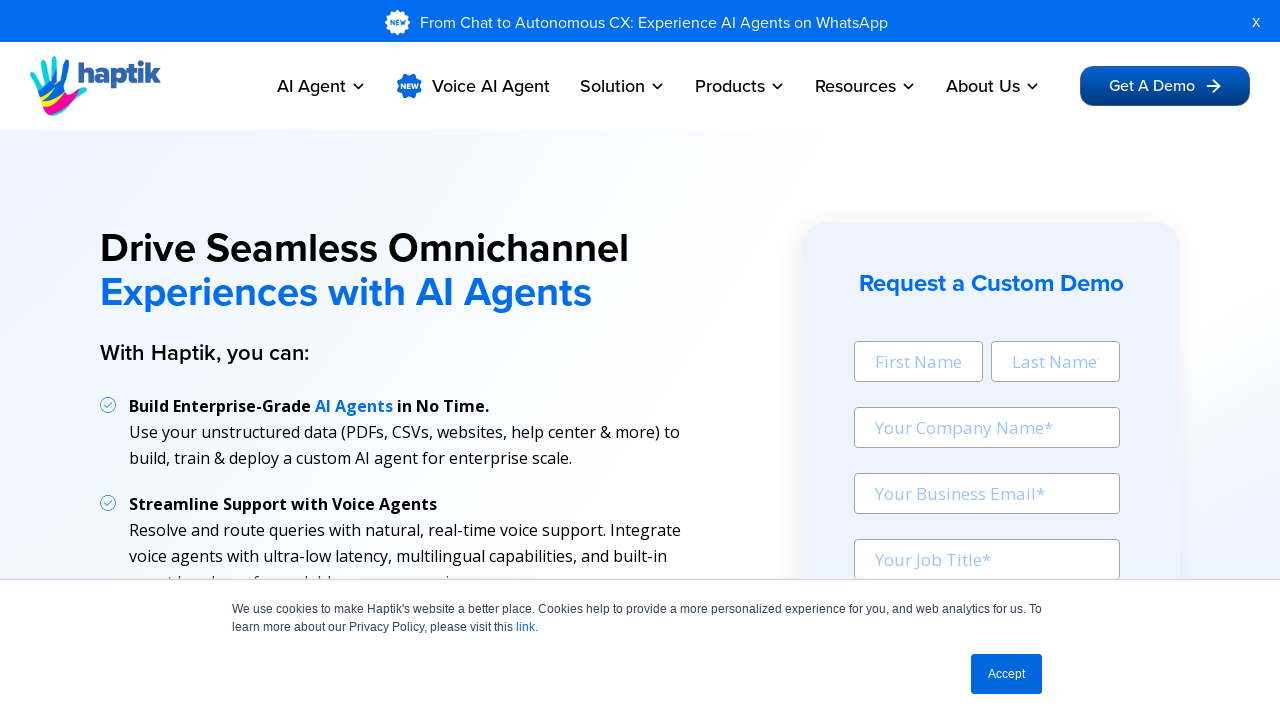

Clicked on the business email field at (987, 494) on internal:attr=[placeholder="Your Business Email*"i]
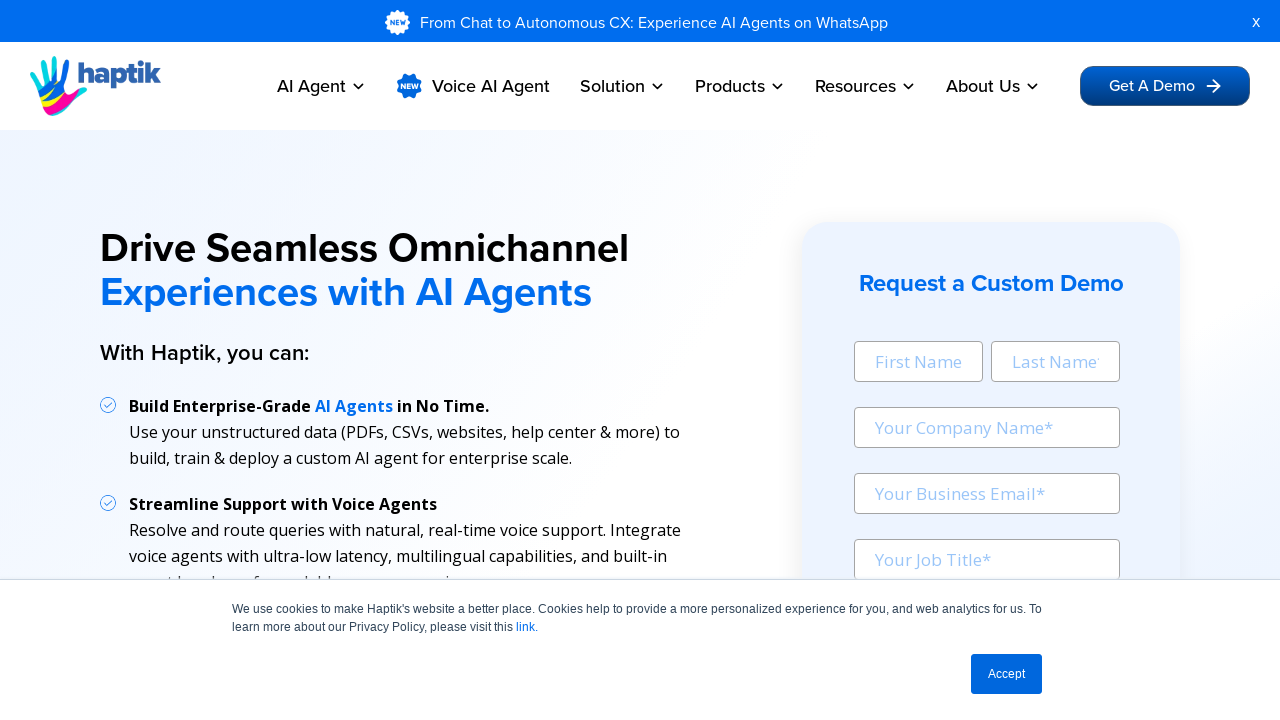

Blurred the business email field to trigger validation
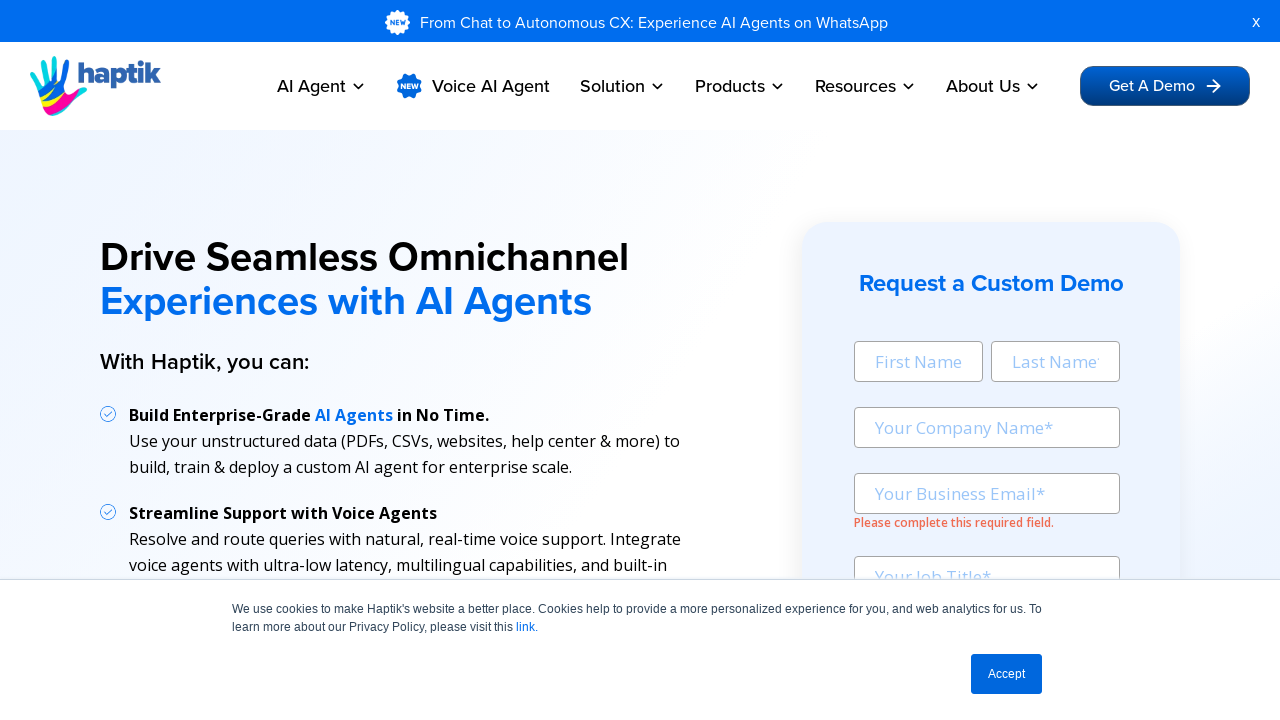

Verified business email field has 'hs-input invalid error' classes
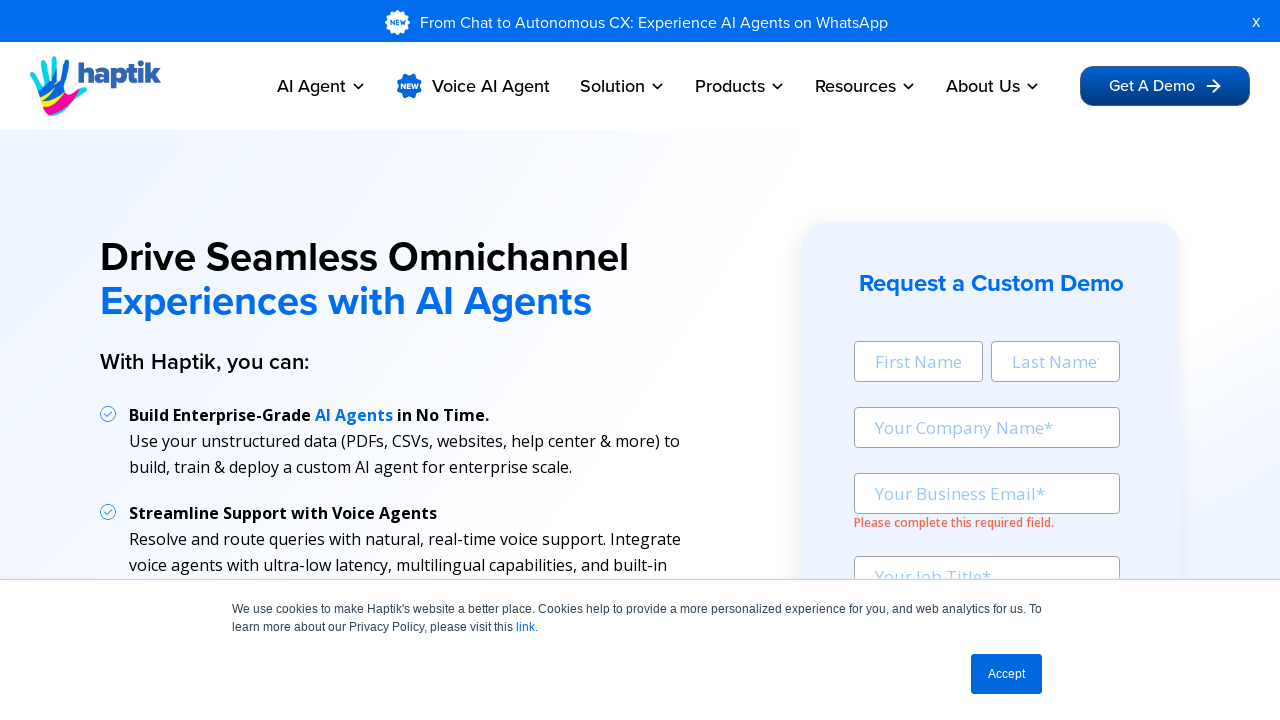

Verified error message displays 'Please complete this required field.'
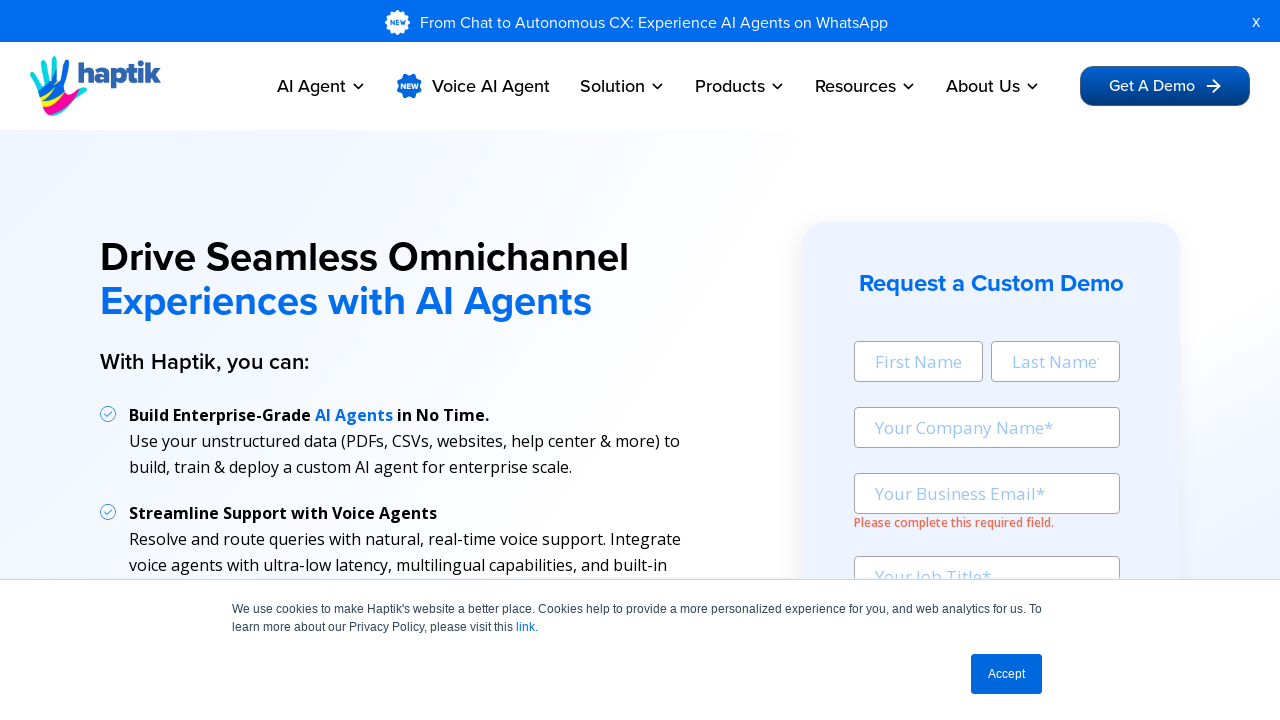

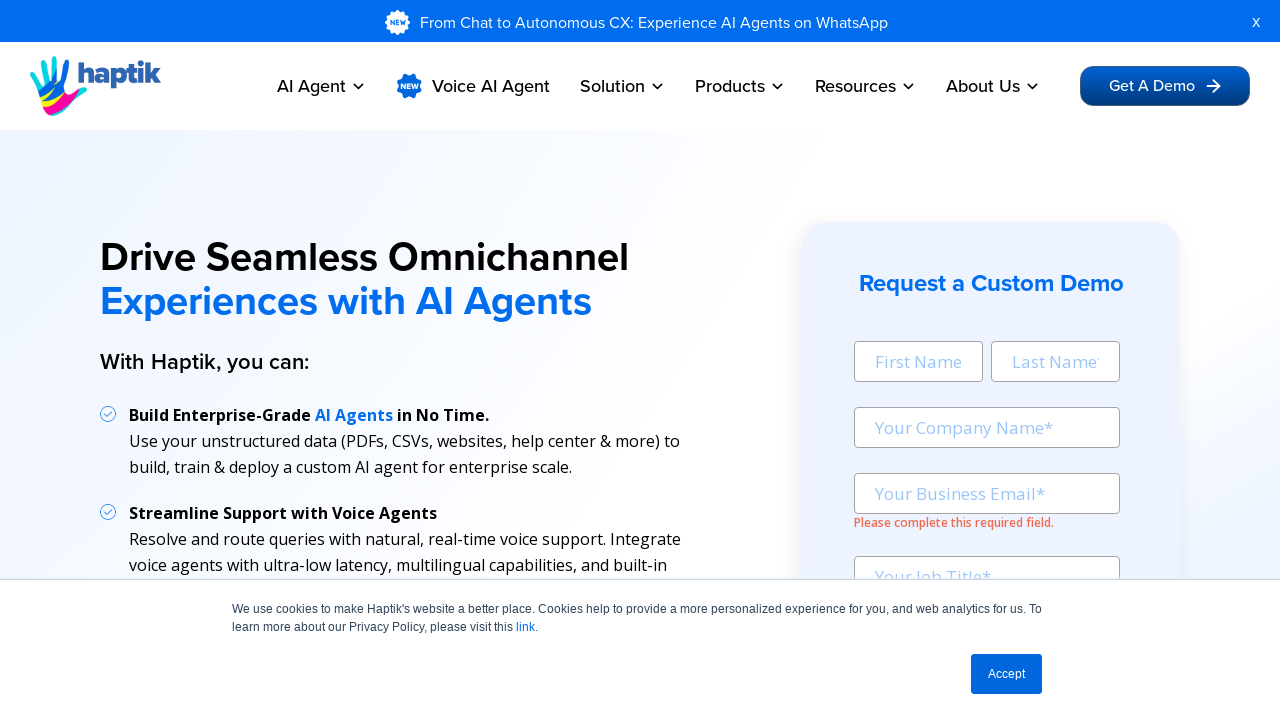